Tests state dropdown selection by selecting states using different methods (visible text, value, and index) and verifies each selection is applied correctly

Starting URL: http://practice.cydeo.com/dropdown

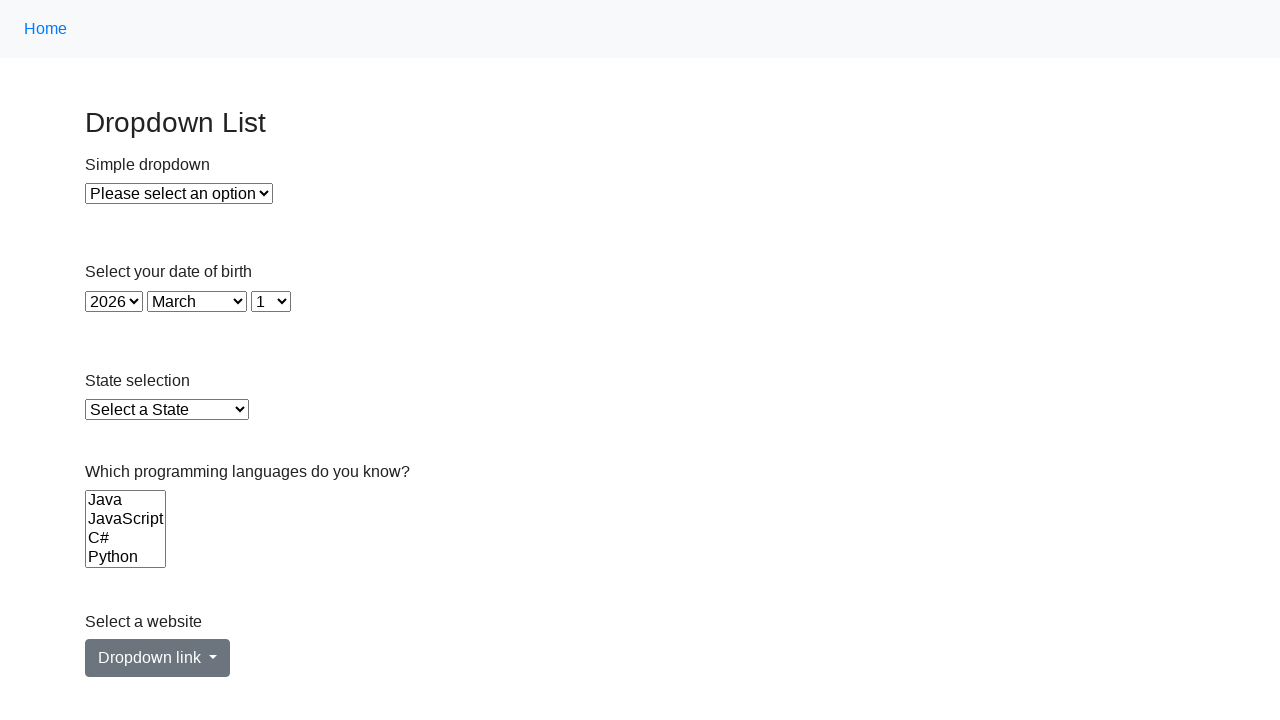

Selected Illinois from state dropdown by visible text on #state
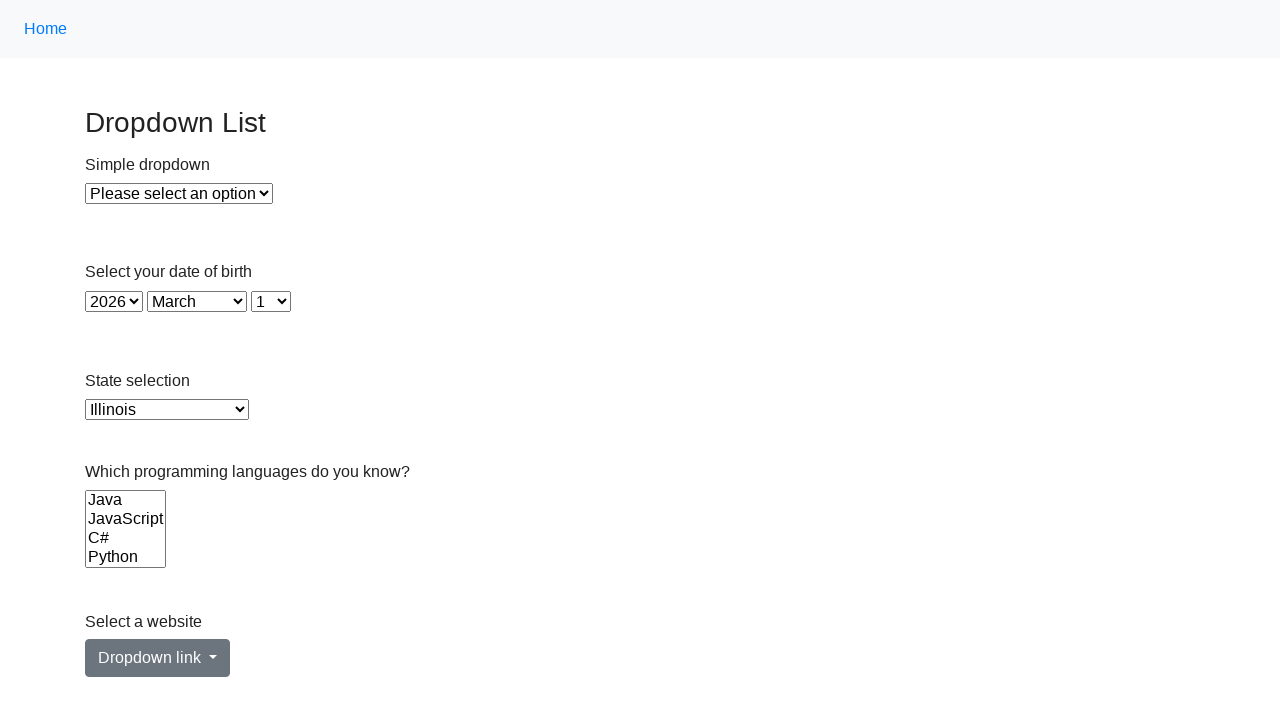

Verified Illinois is selected in state dropdown
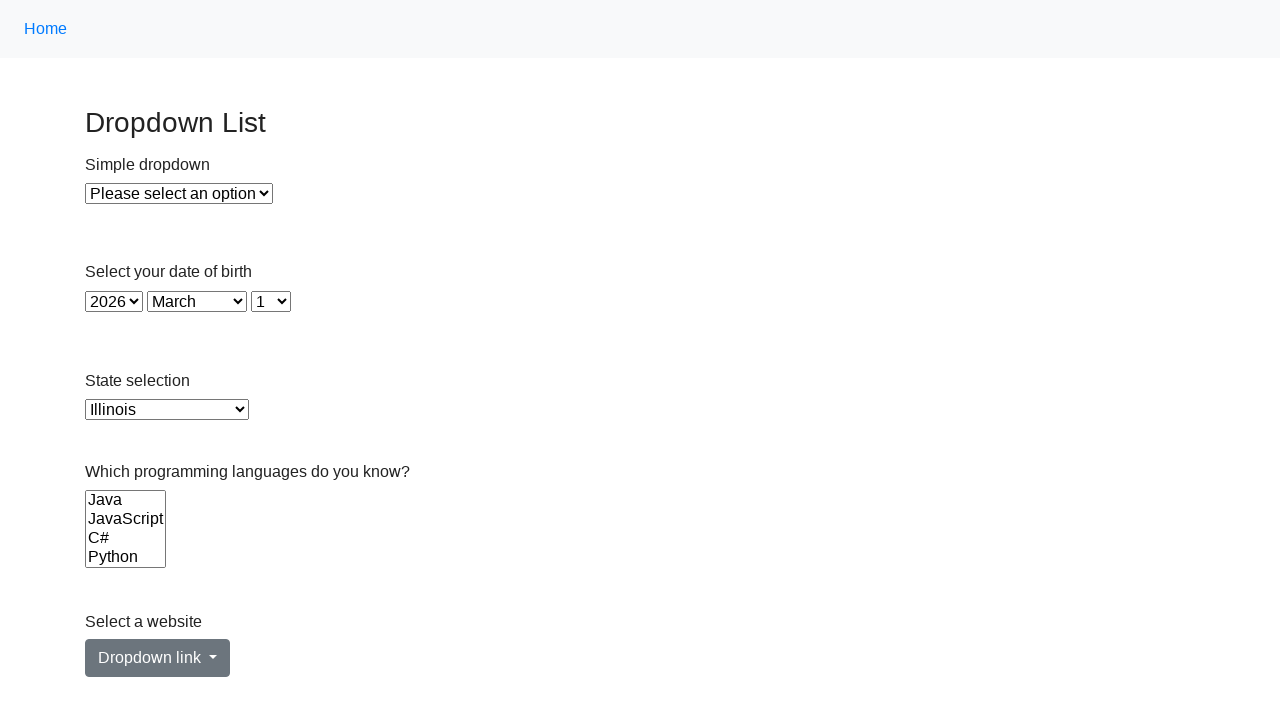

Selected Virginia from state dropdown by value on #state
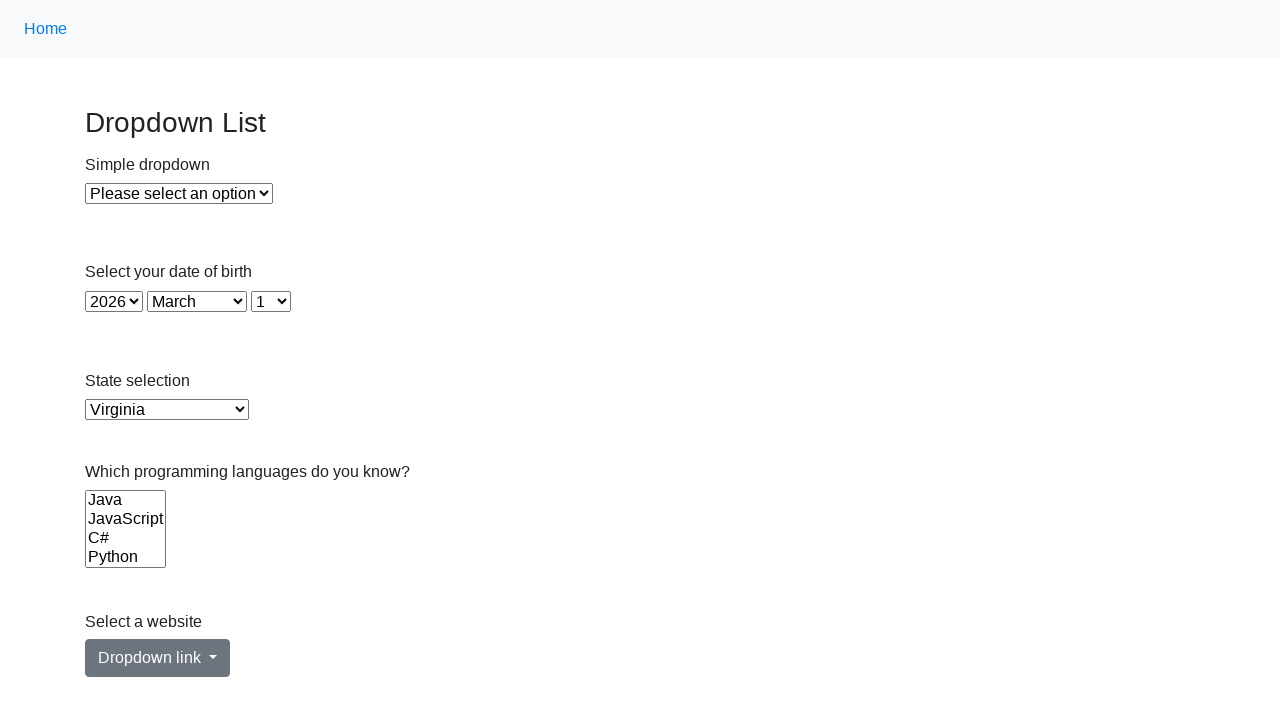

Selected California from state dropdown by index (5) on #state
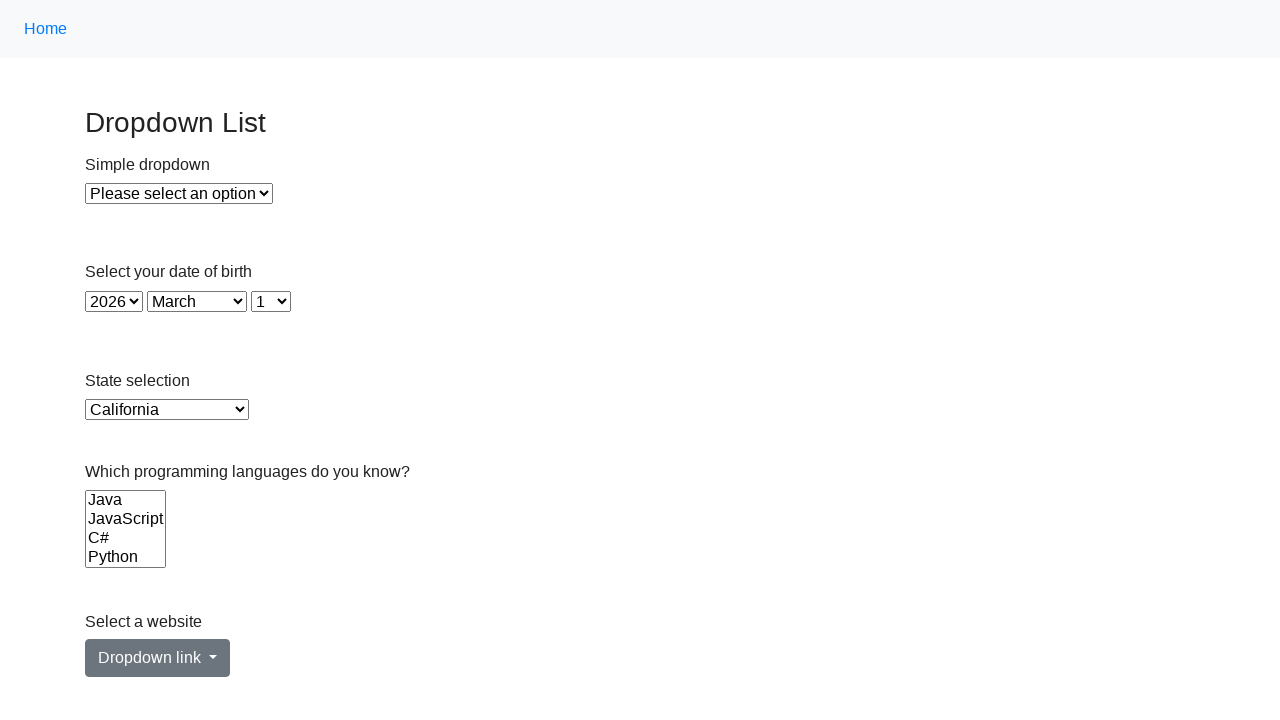

Retrieved selected option text from state dropdown
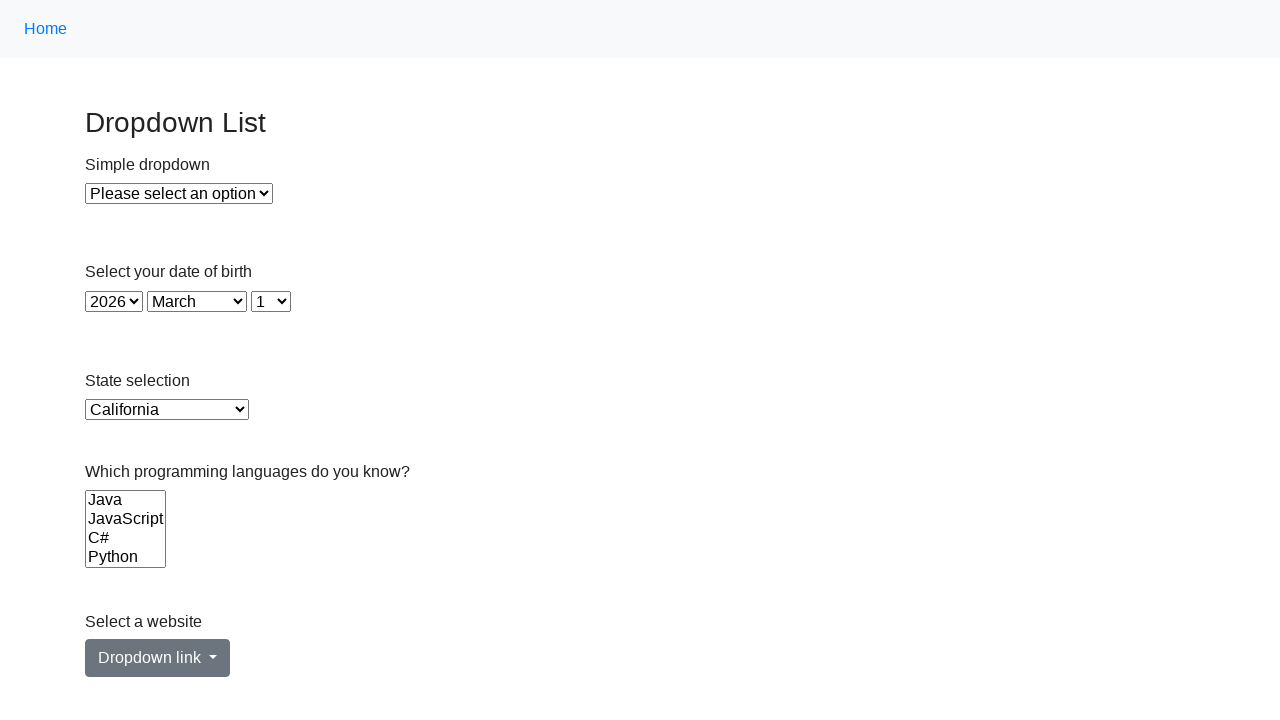

Verified California is selected in state dropdown
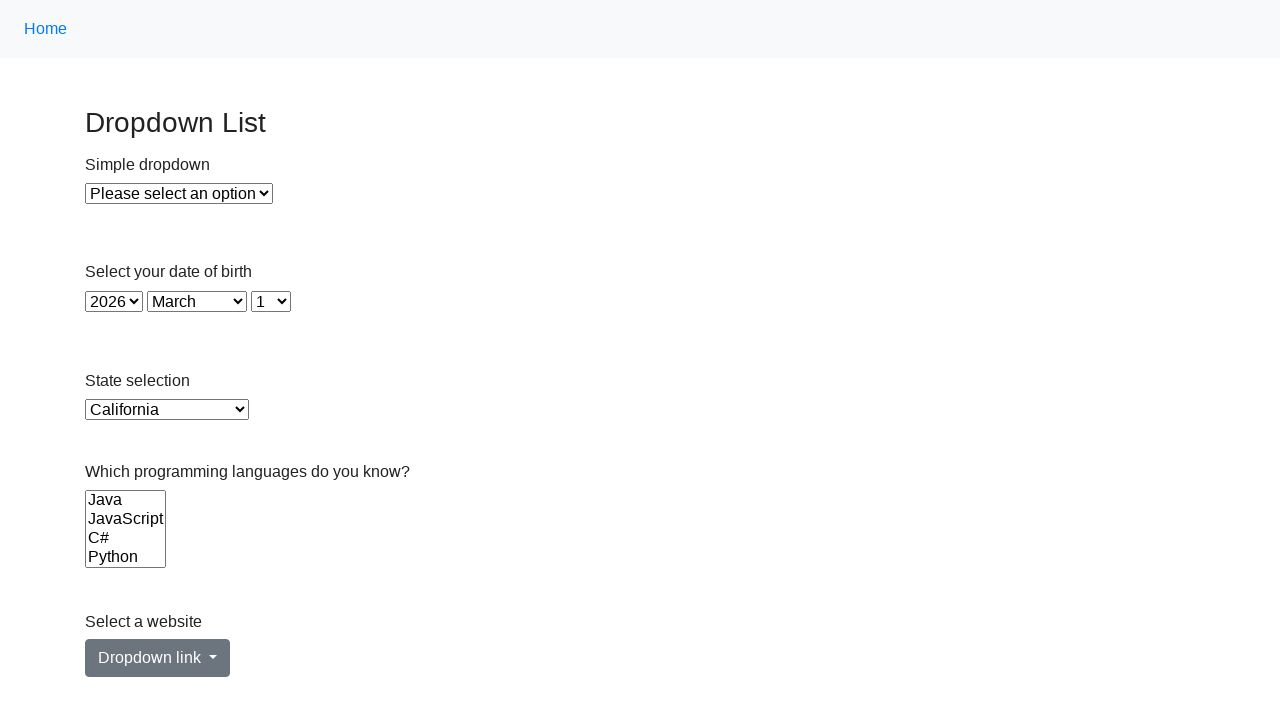

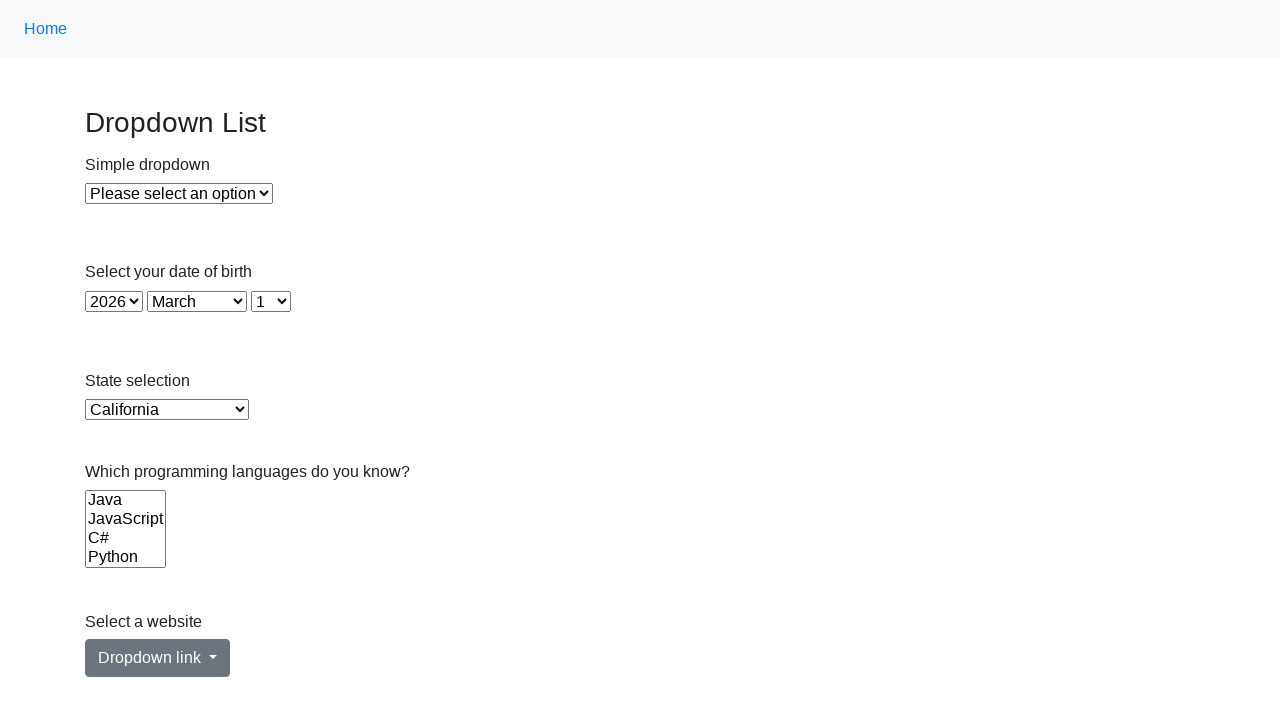